Tests checkbox functionality by navigating to a checkboxes page, finding all checkbox elements, and verifying the checked state of checkboxes using both attribute lookup and is_selected methods.

Starting URL: http://the-internet.herokuapp.com/checkboxes

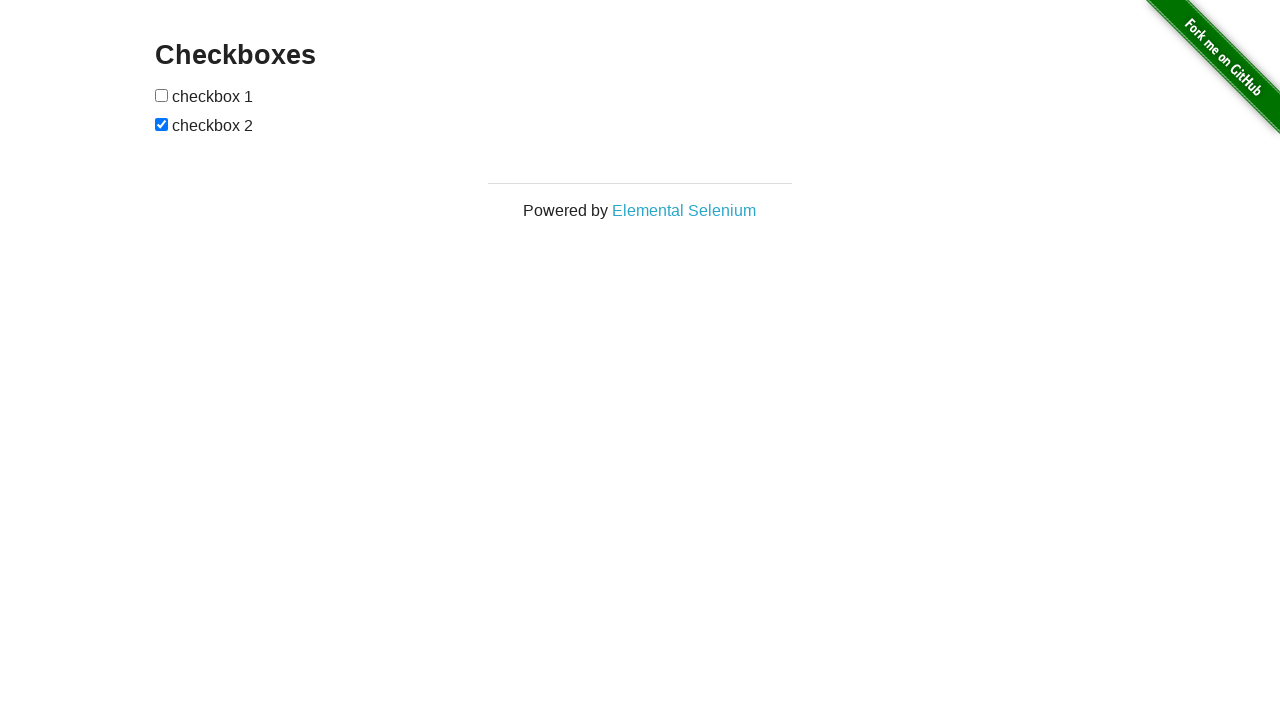

Waited for checkboxes to load on the page
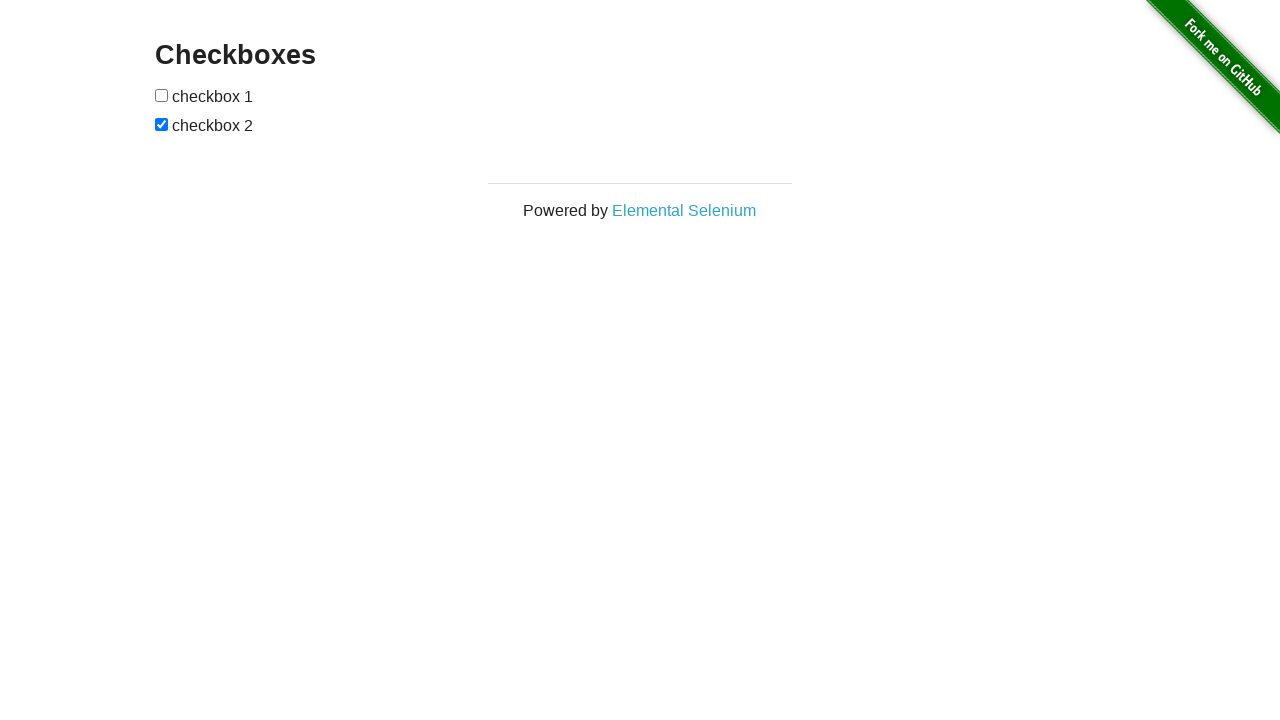

Located all checkbox elements on the page
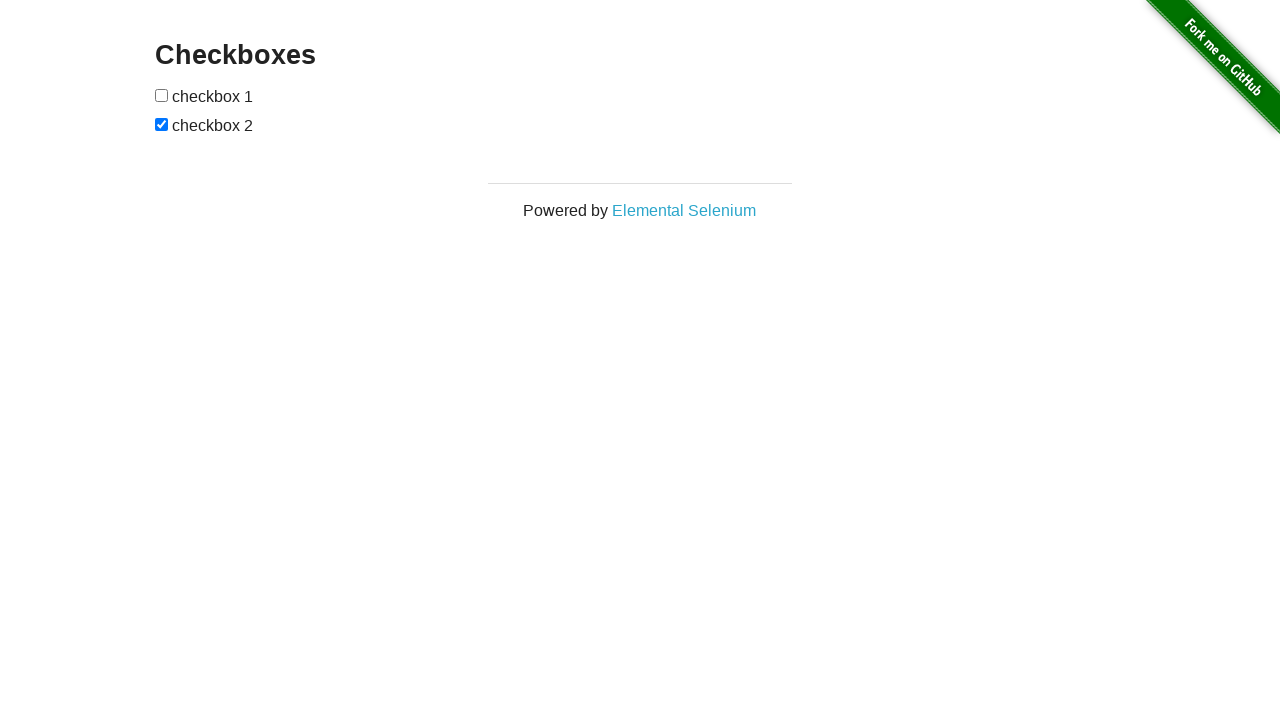

Verified that the second checkbox is checked by default
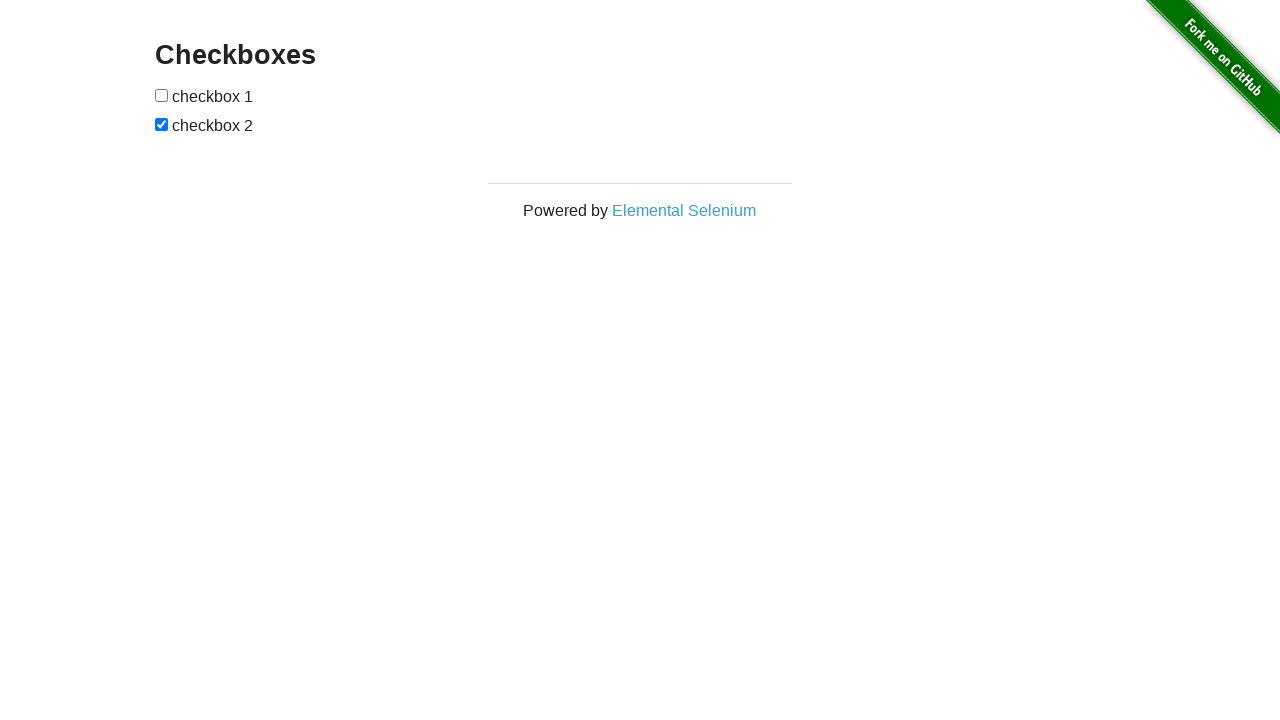

Verified that the first checkbox is not checked by default
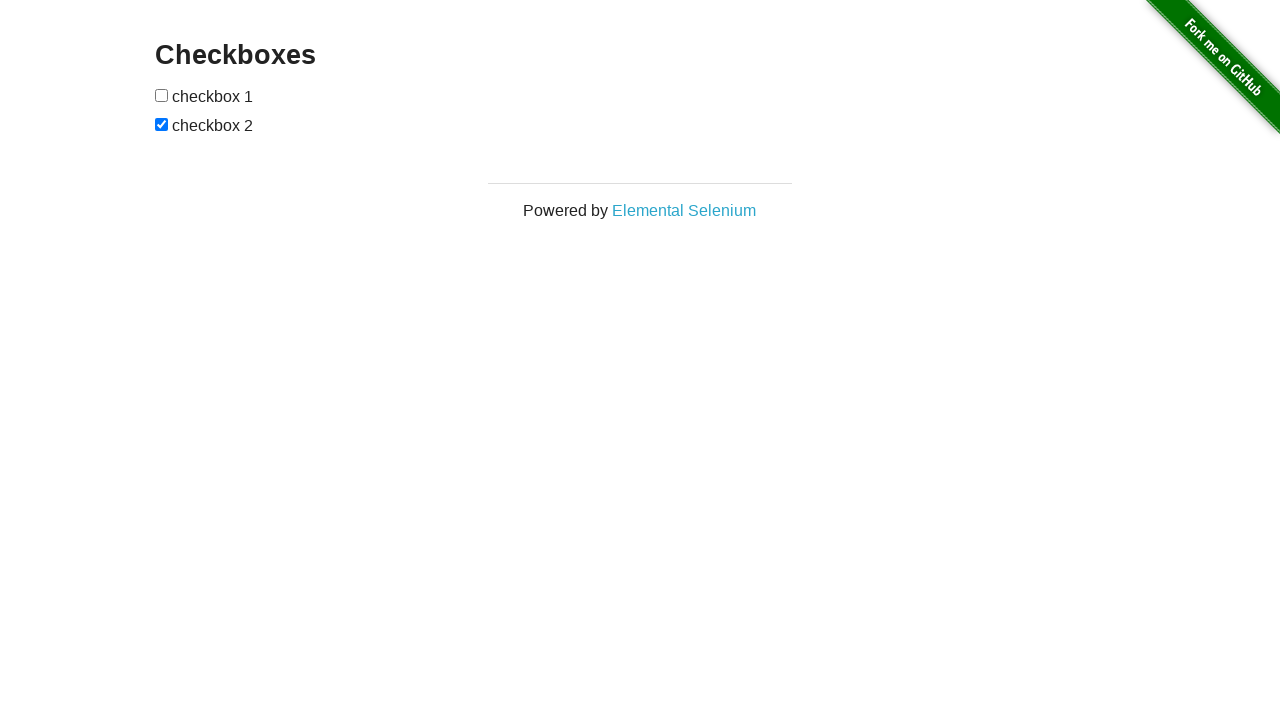

Clicked the first checkbox to check it at (162, 95) on input[type="checkbox"] >> nth=0
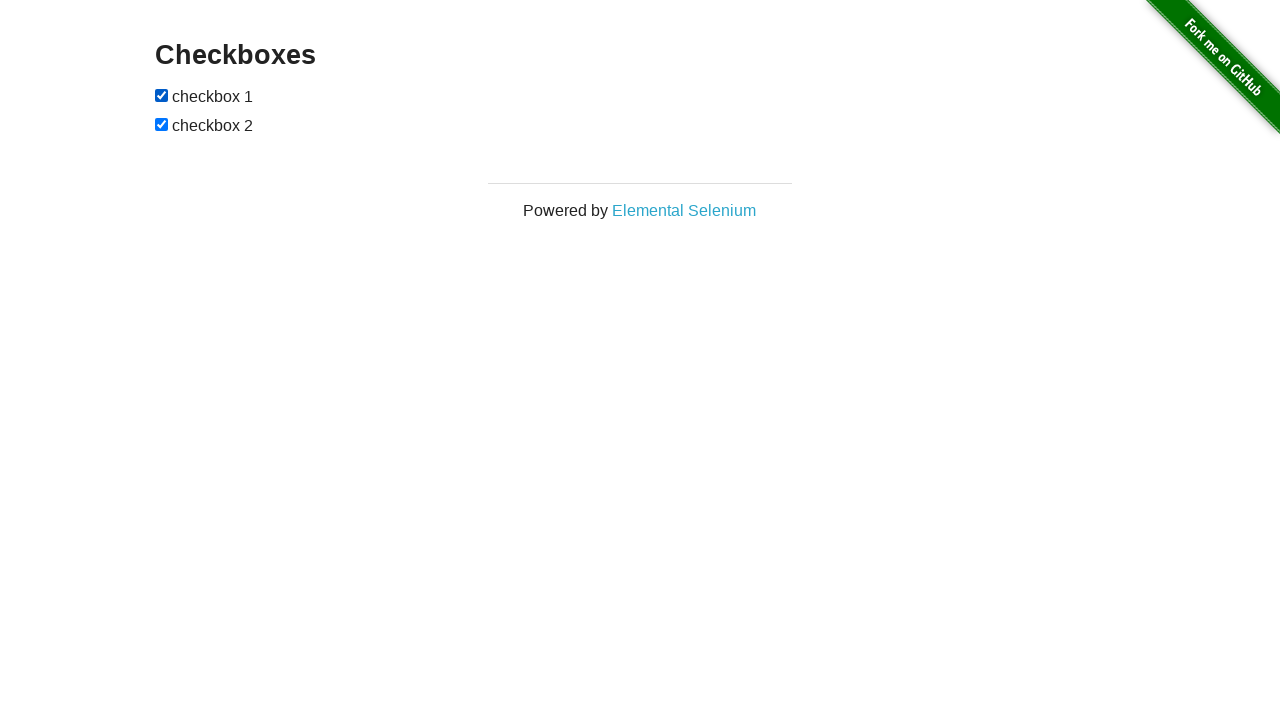

Verified that the first checkbox is now checked
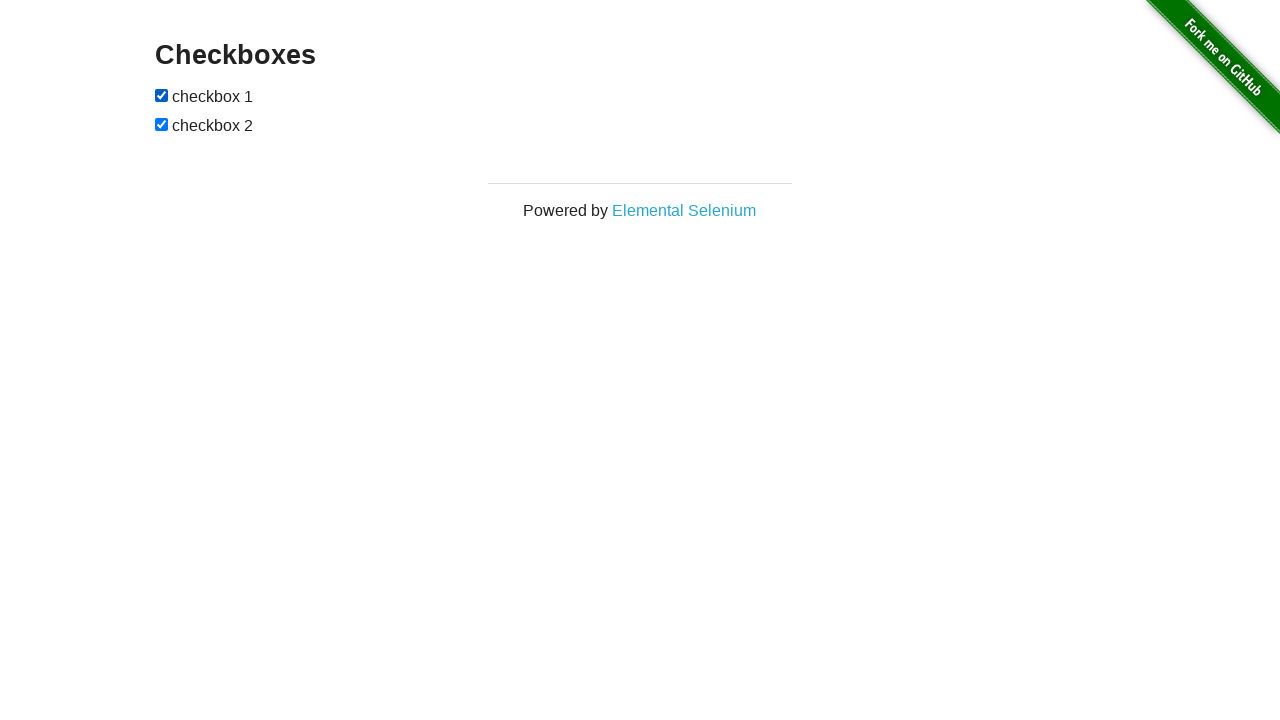

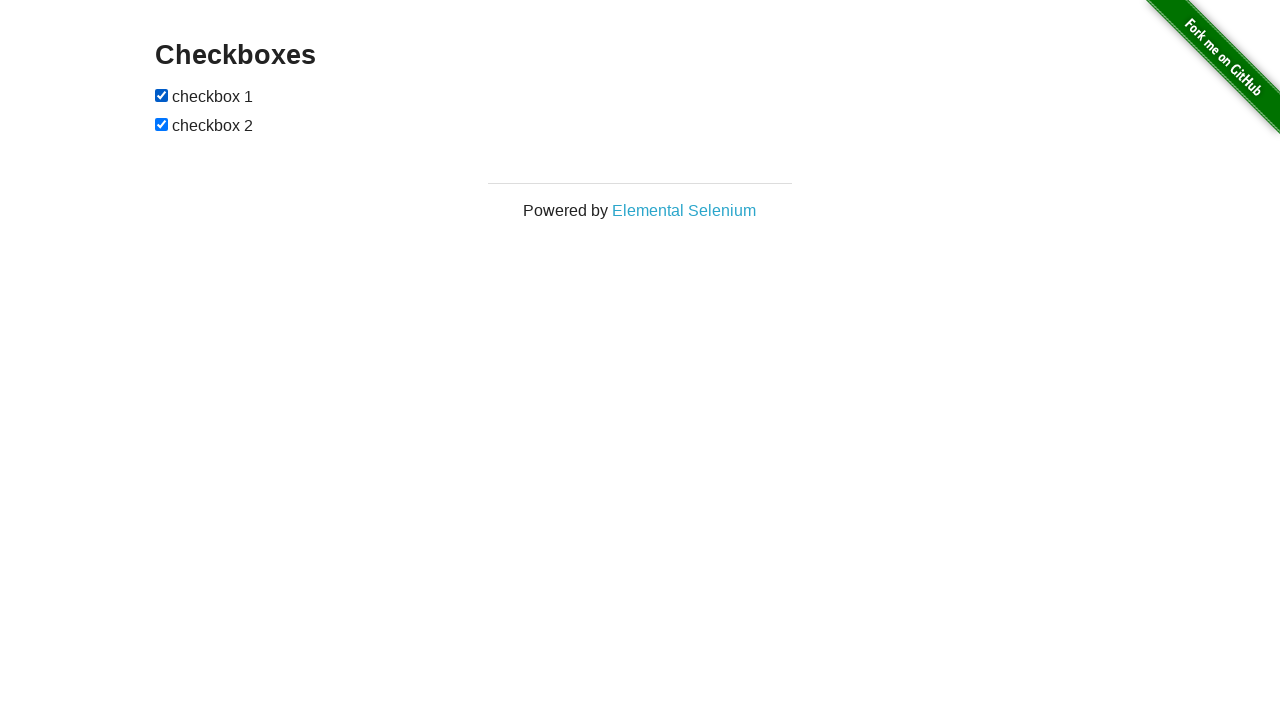